Navigates to Selenium homepage, clicks on the WebDriver documentation link, and verifies the page title is correct.

Starting URL: https://www.selenium.dev/

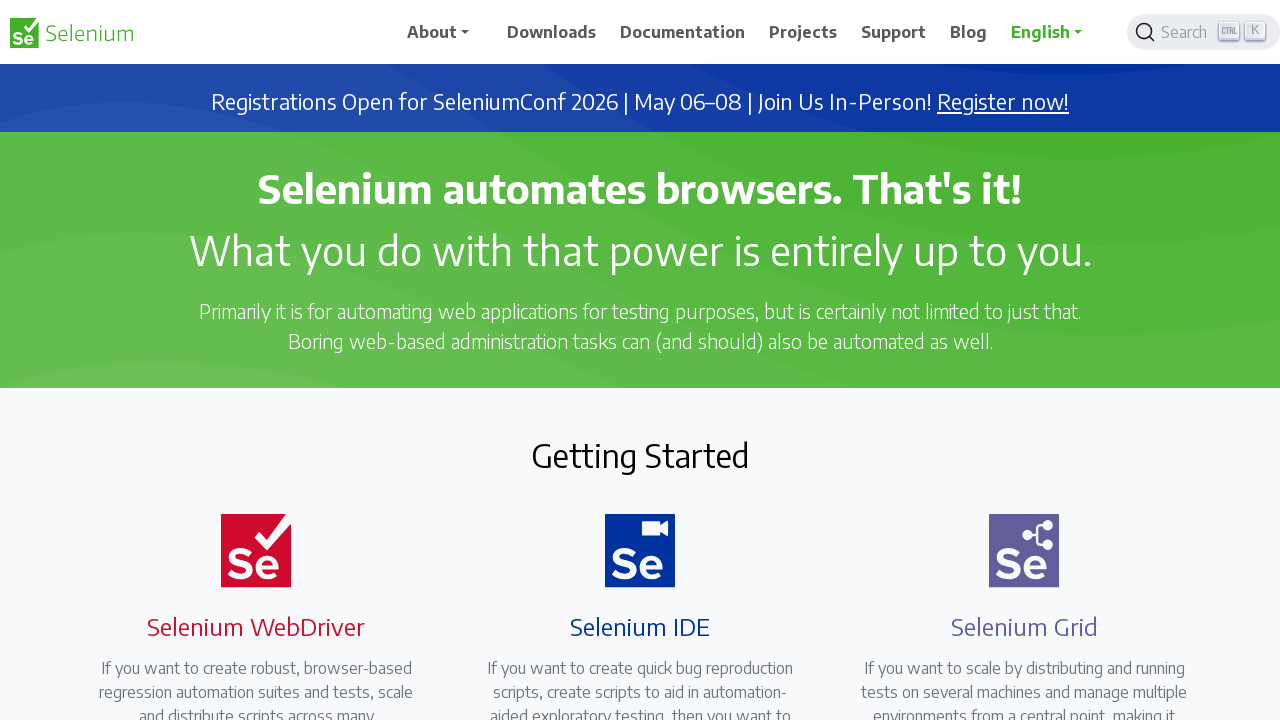

Clicked on WebDriver documentation link at (244, 360) on a[href='/documentation/webdriver/']
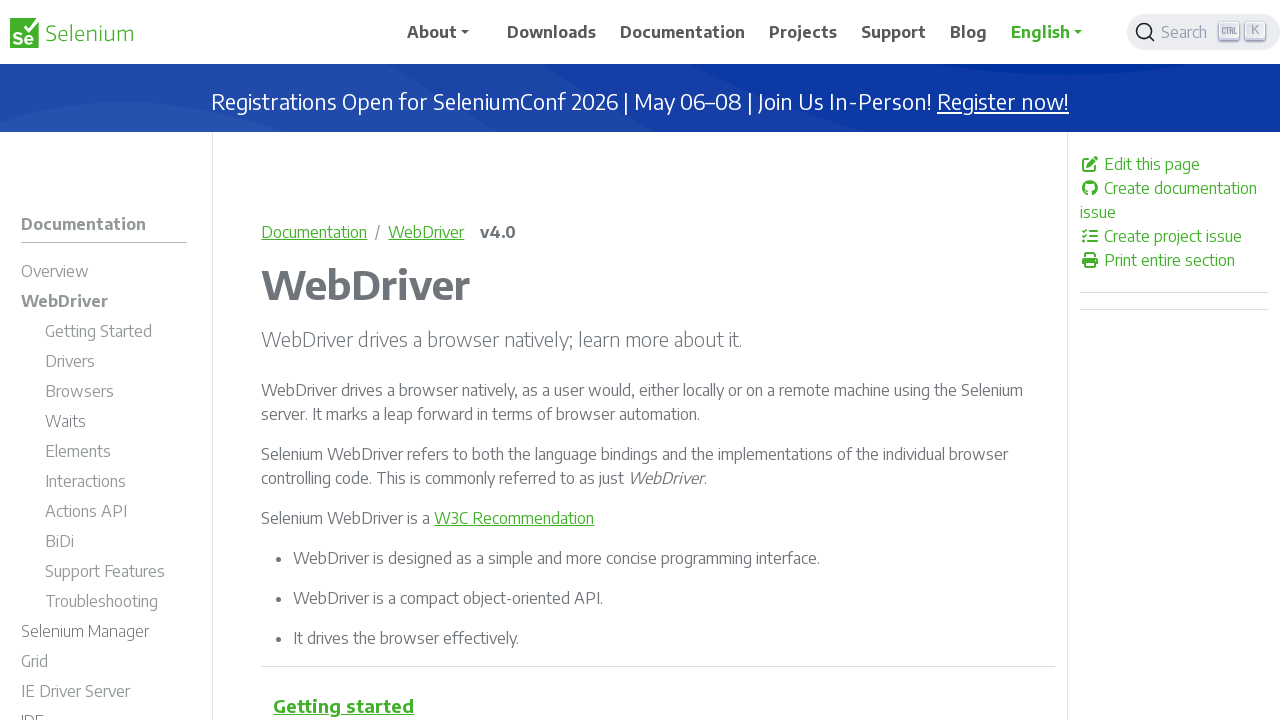

WebDriver documentation page loaded
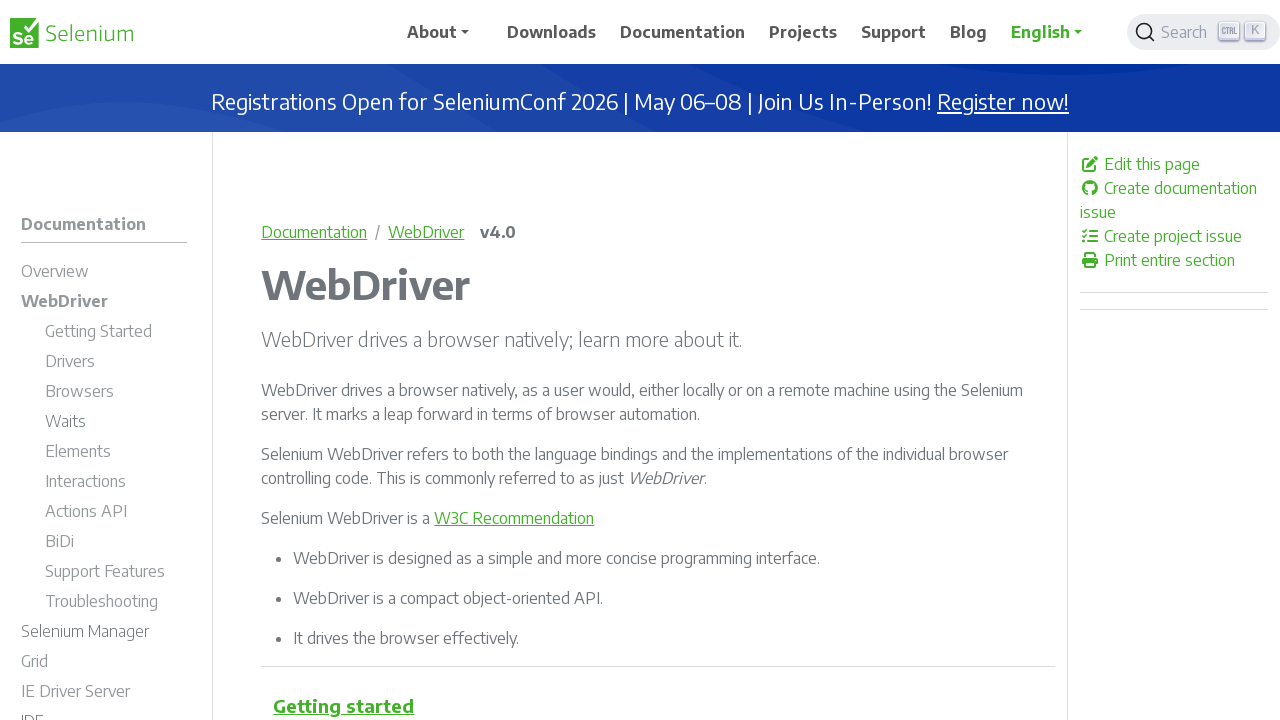

Verified page title is 'WebDriver | Selenium'
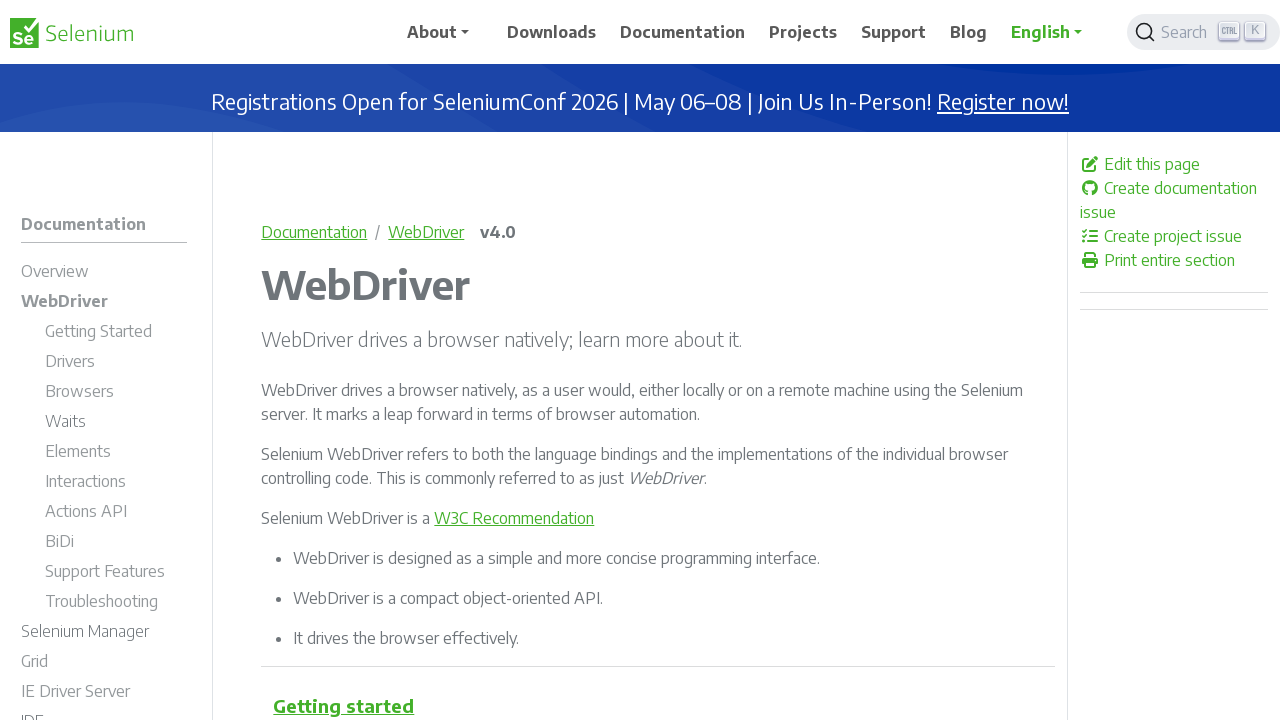

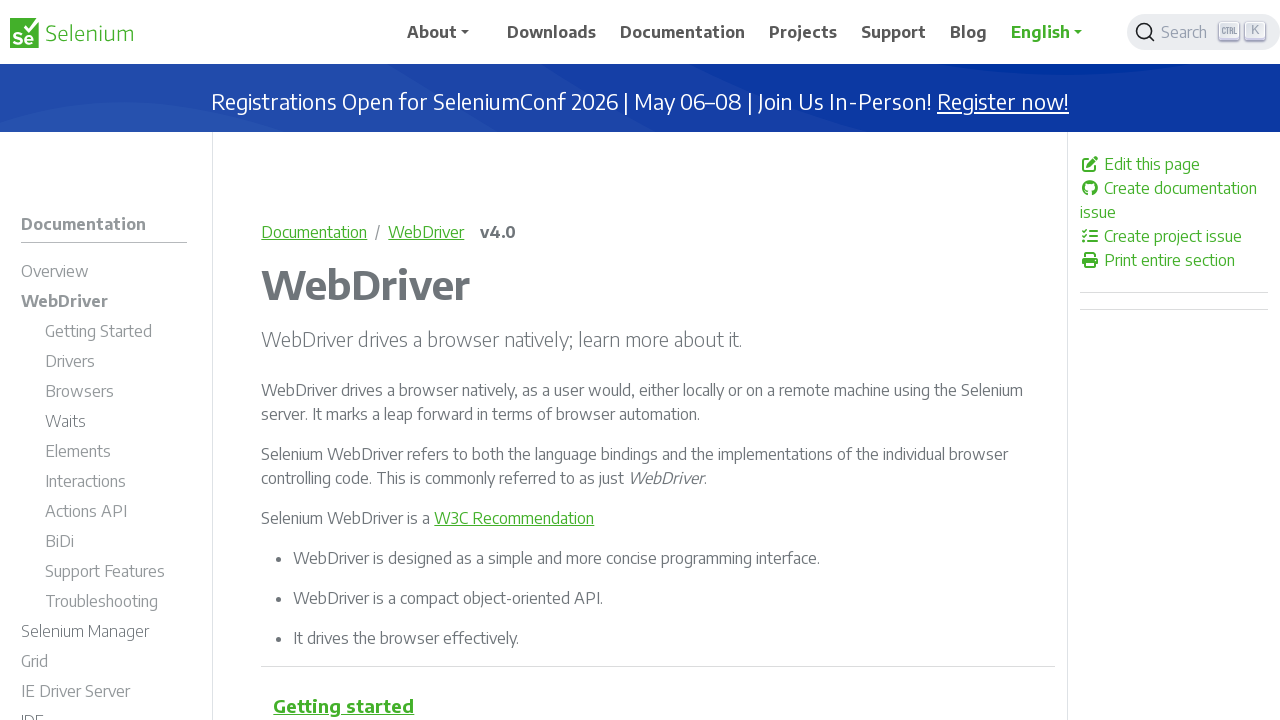